Tests the calculator.net website by clicking calculator buttons to perform a calculation and verifying the result is displayed.

Starting URL: http://www.calculator.net/

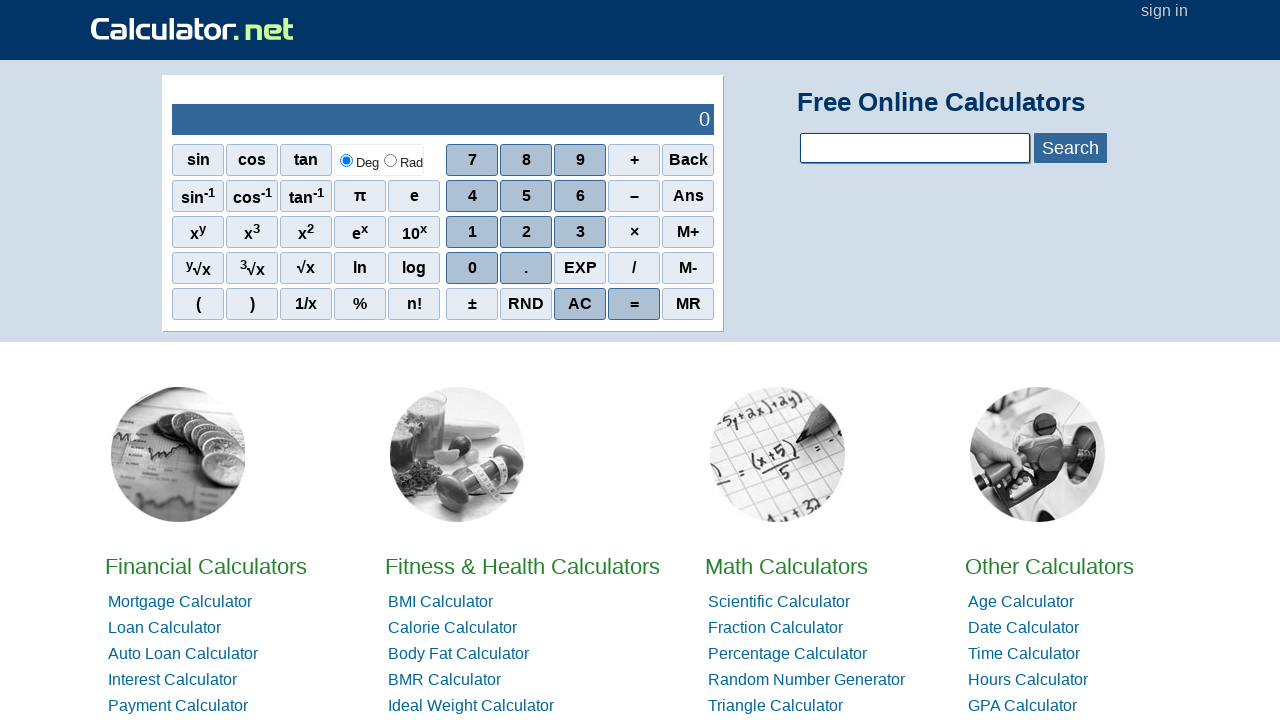

Clicked first calculator button at (472, 232) on xpath=.//*[@id = 'contentout']/table/tbody//tr/td/table/tbody/tr[2]/td[2]/div/di
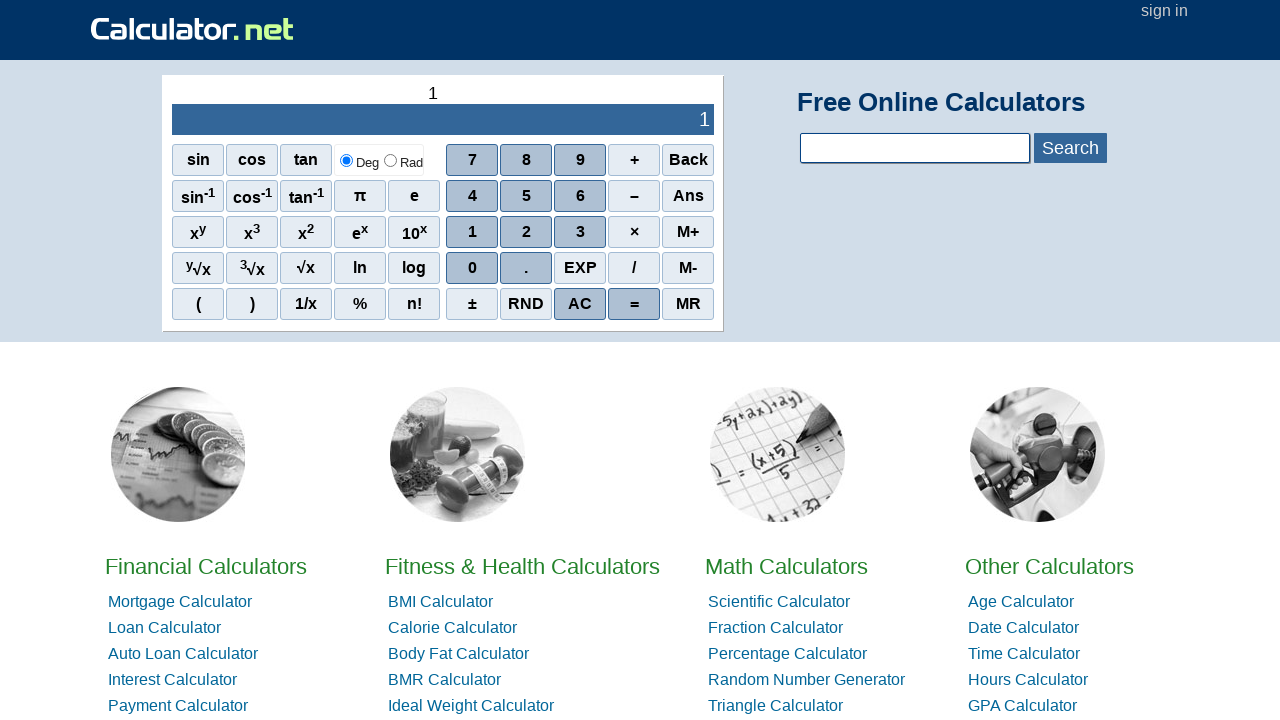

Clicked second calculator button at (634, 268) on xpath=.//*[@id = 'contentout']/table/tbody//tr/td/table/tbody/tr[2]/td[2]/div/di
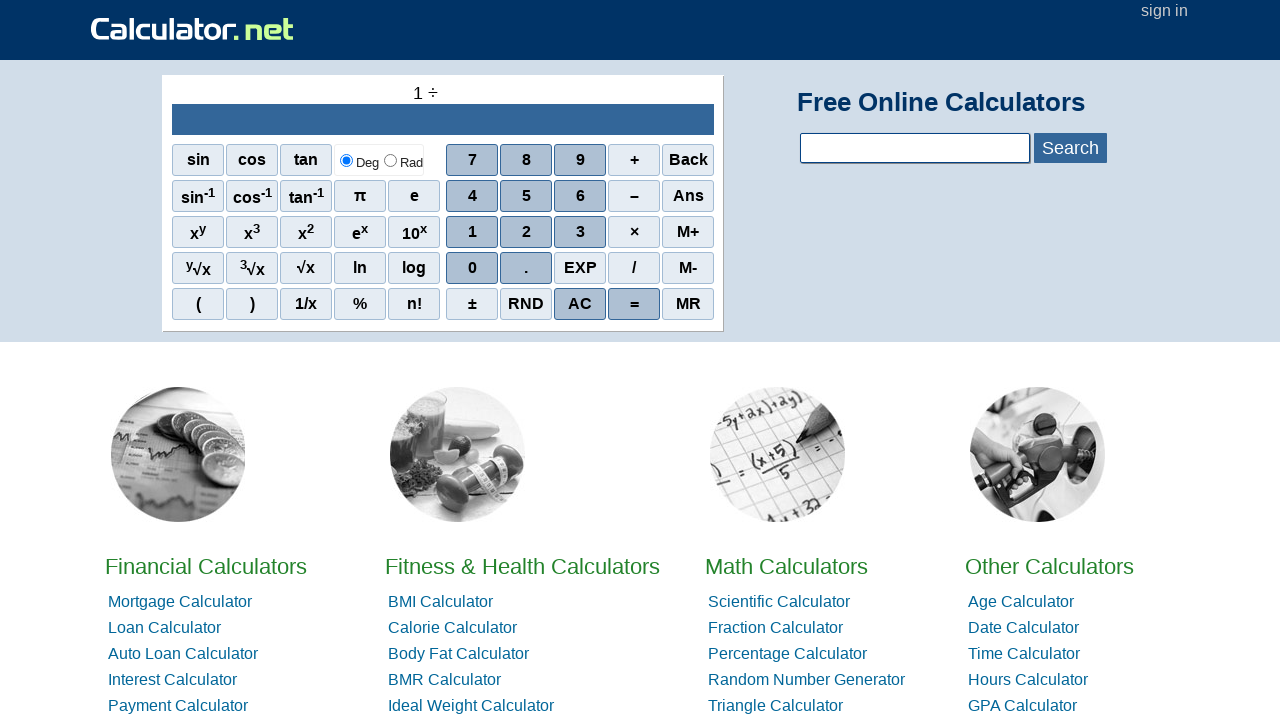

Clicked third calculator button at (580, 232) on xpath=.//*[@id = 'contentout']/table/tbody//tr/td/table/tbody/tr[2]/td[2]/div/di
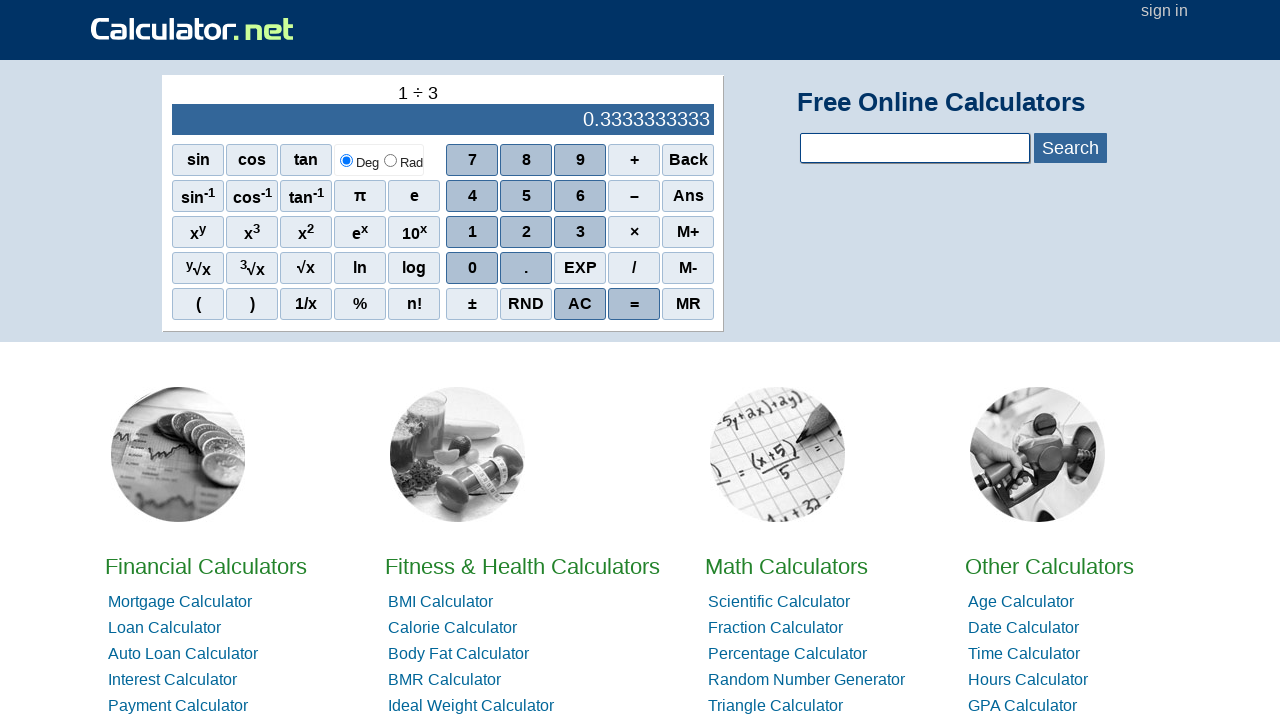

Calculator result displayed and verified
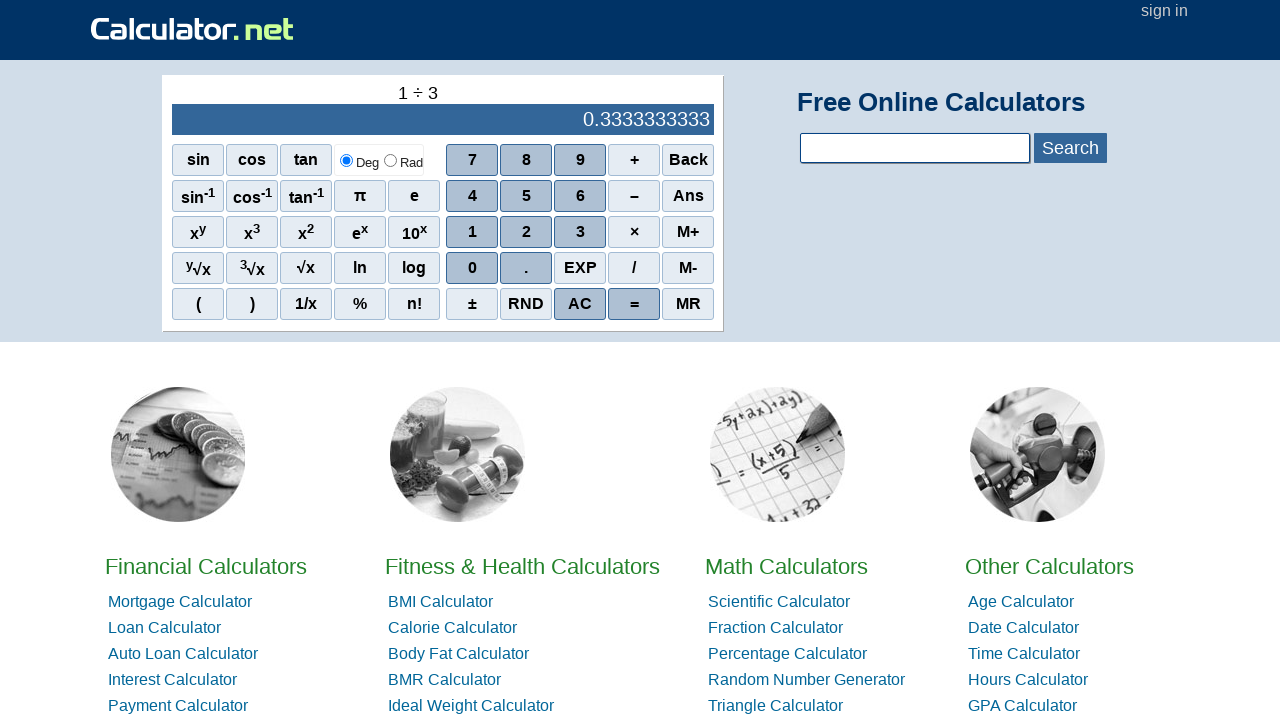

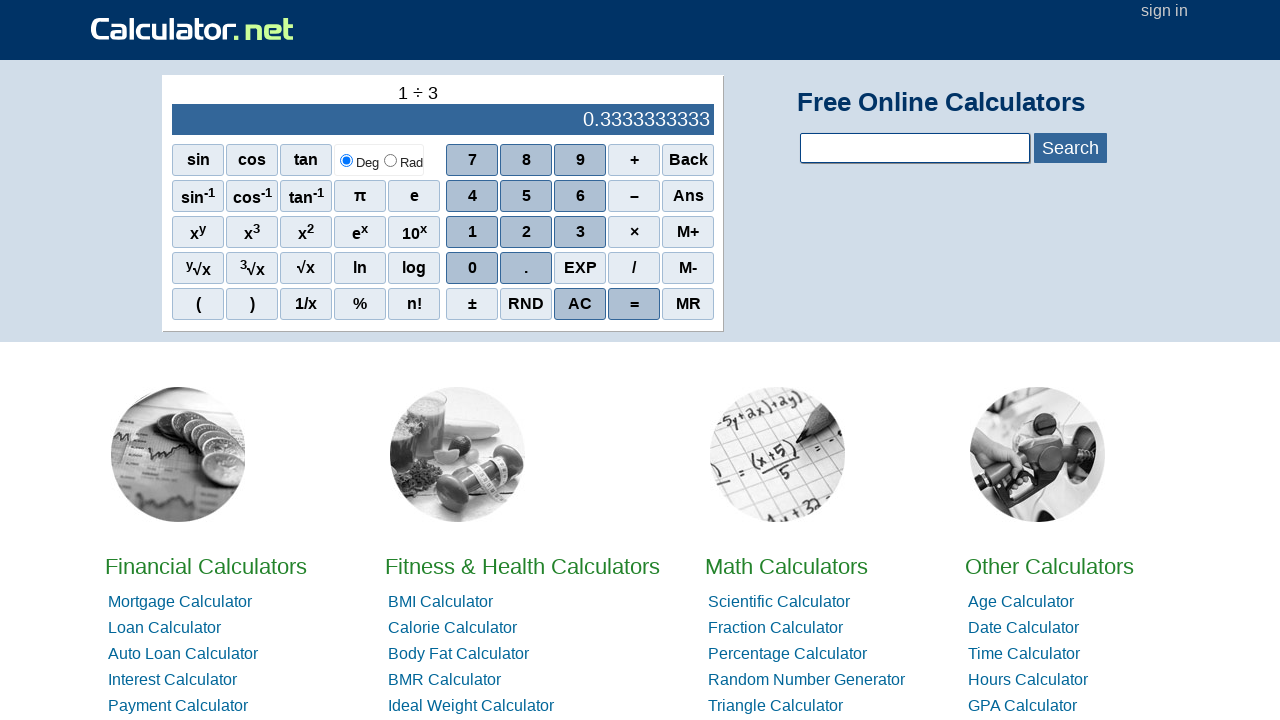